Navigates to W3Schools homepage and verifies the page loads correctly by checking that the page title matches the expected value "W3Schools Online Web Tutorials".

Starting URL: https://www.w3schools.com/

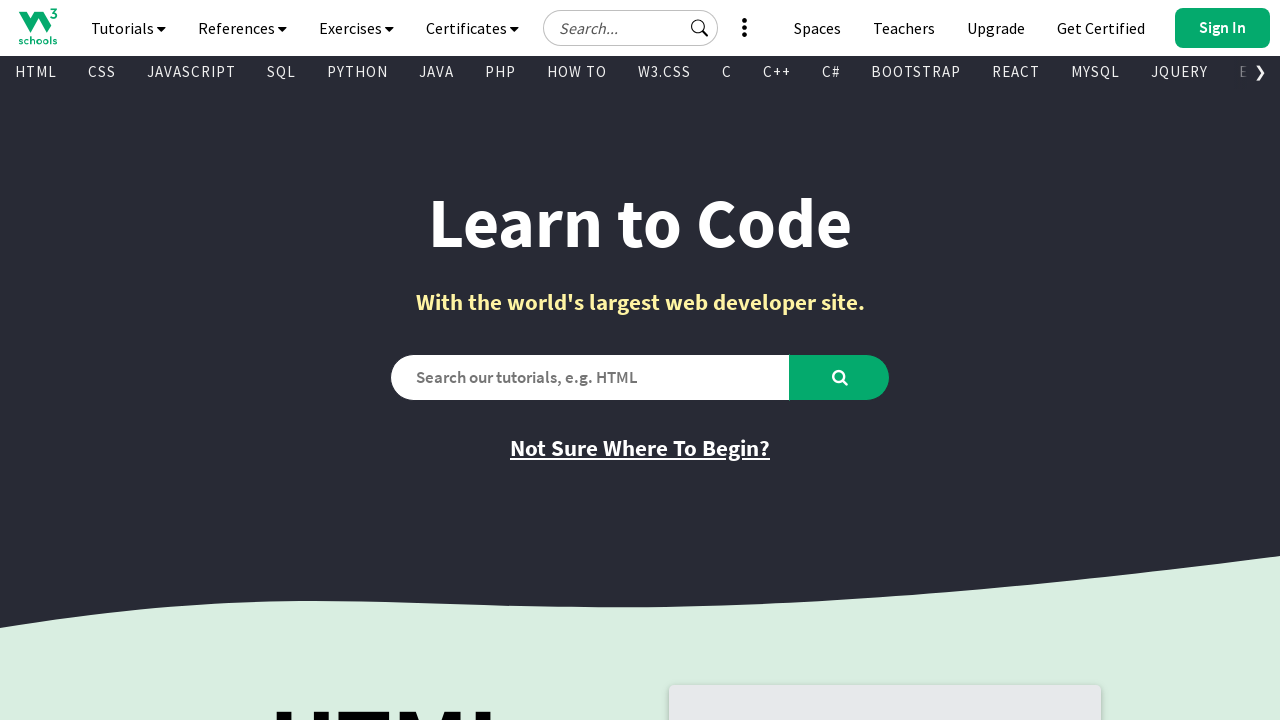

Navigated to W3Schools homepage
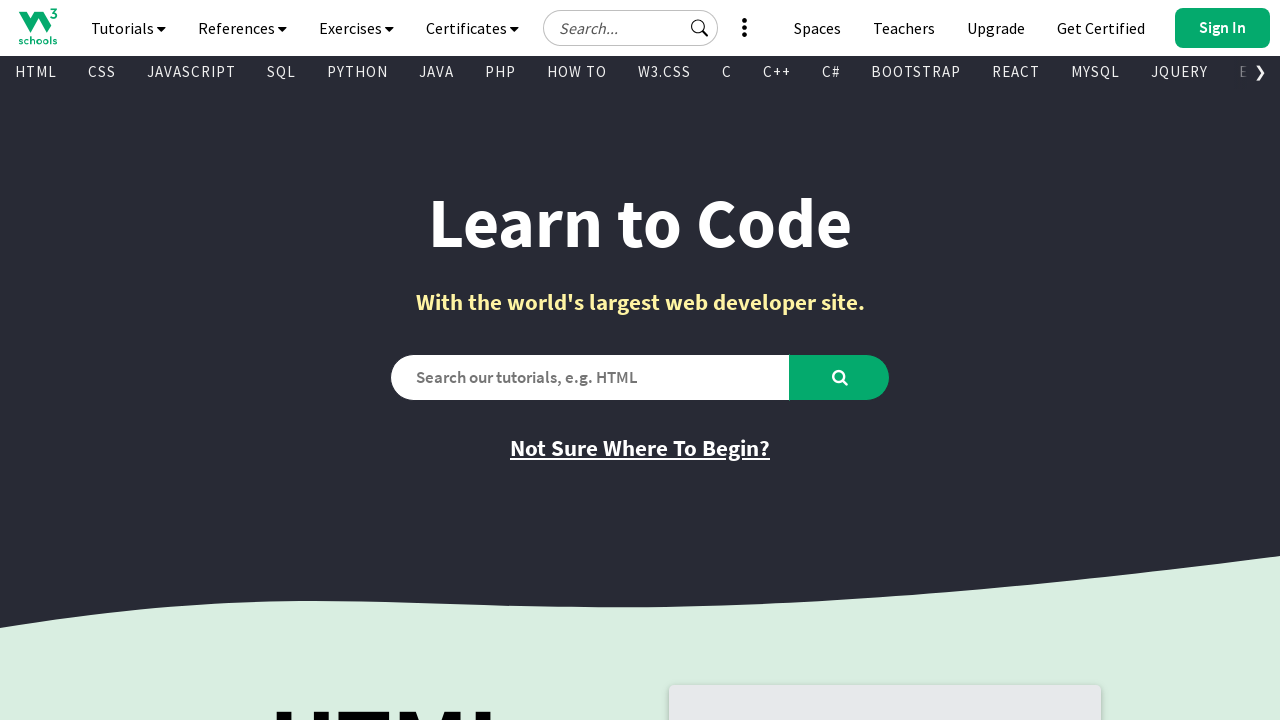

Page DOM content loaded
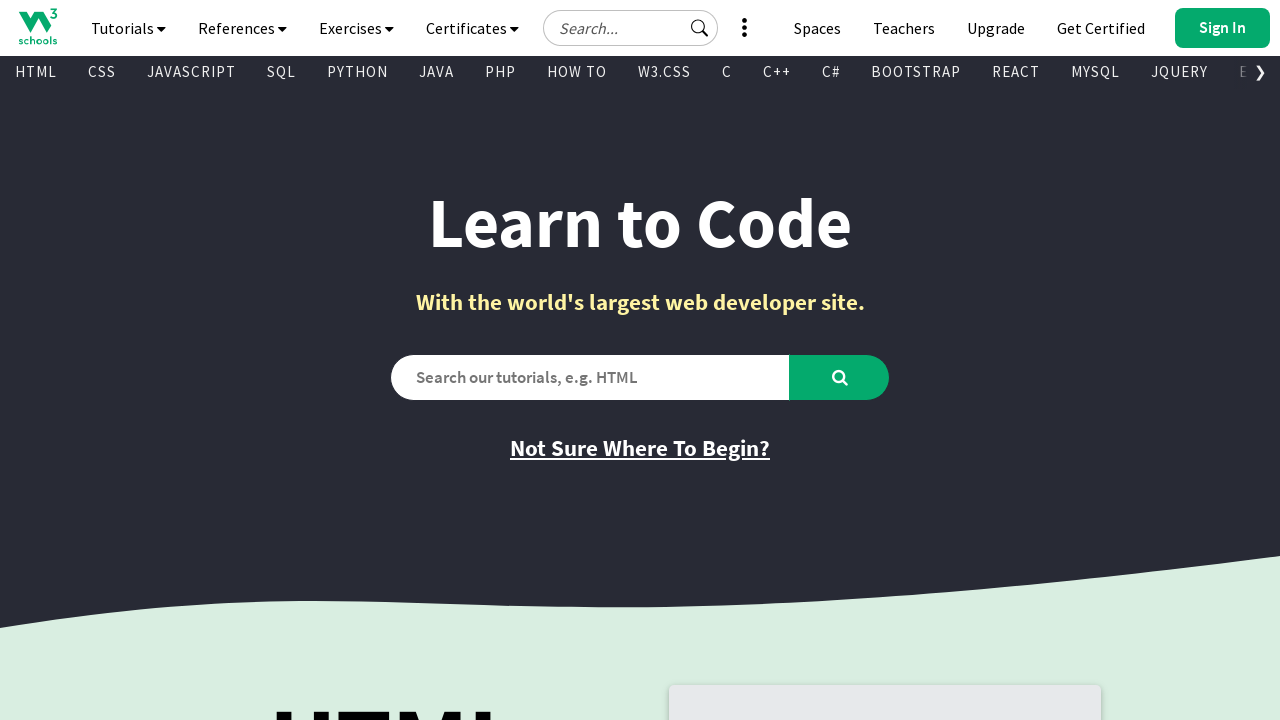

Retrieved page title: 'W3Schools Online Web Tutorials'
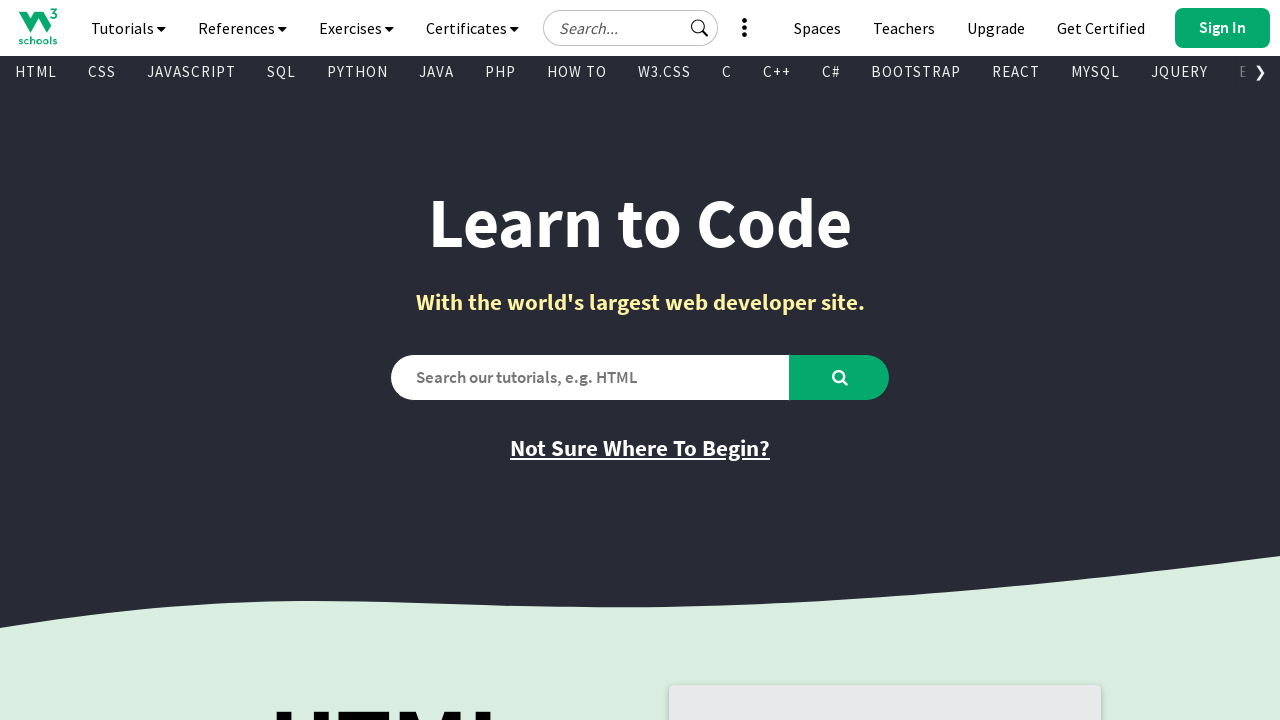

Verified page title matches expected value 'W3Schools Online Web Tutorials'
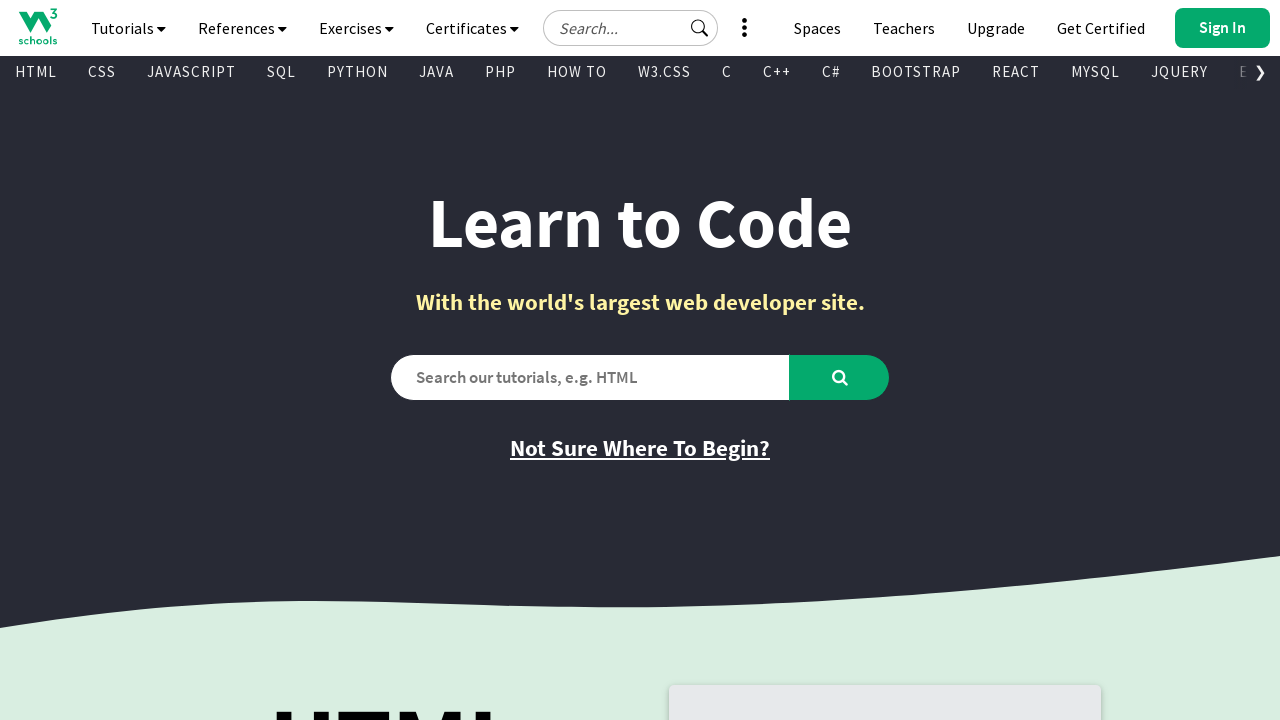

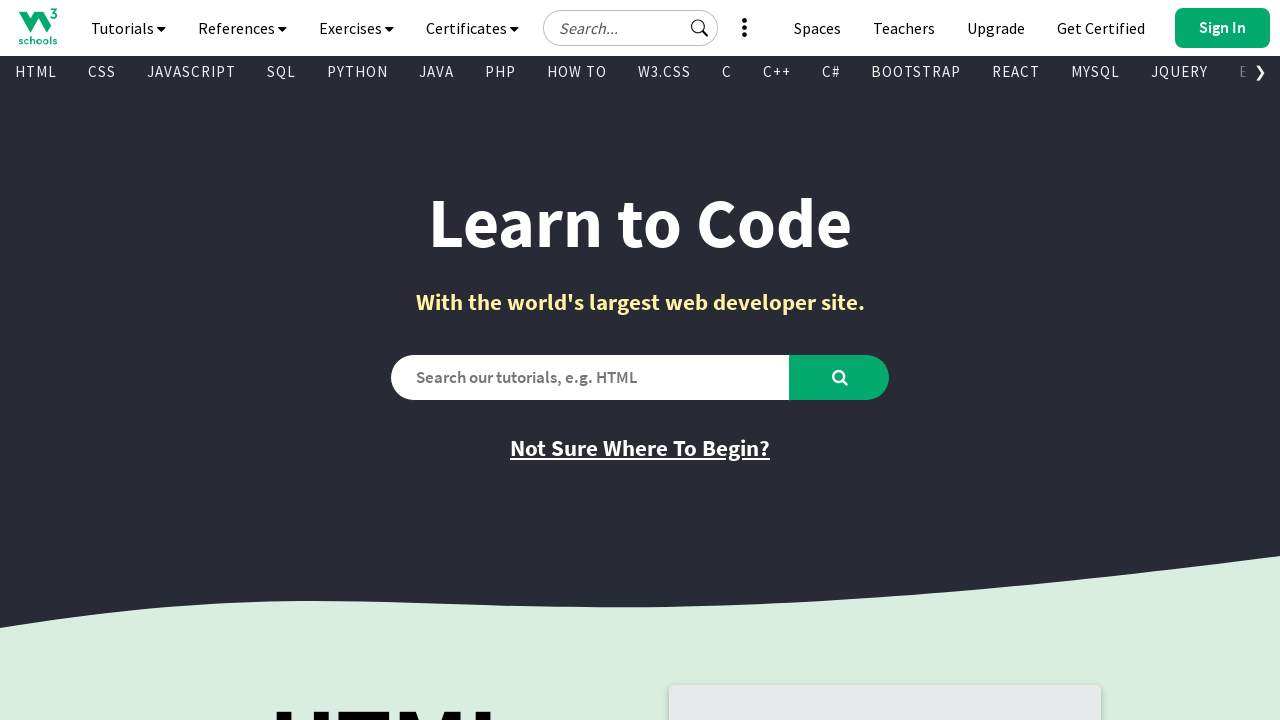